Navigates to a YouTube channel's shorts page and scrolls through videos by pressing the arrow down key 15 times to view consecutive short videos.

Starting URL: https://www.youtube.com/@RoamingBoi/shorts

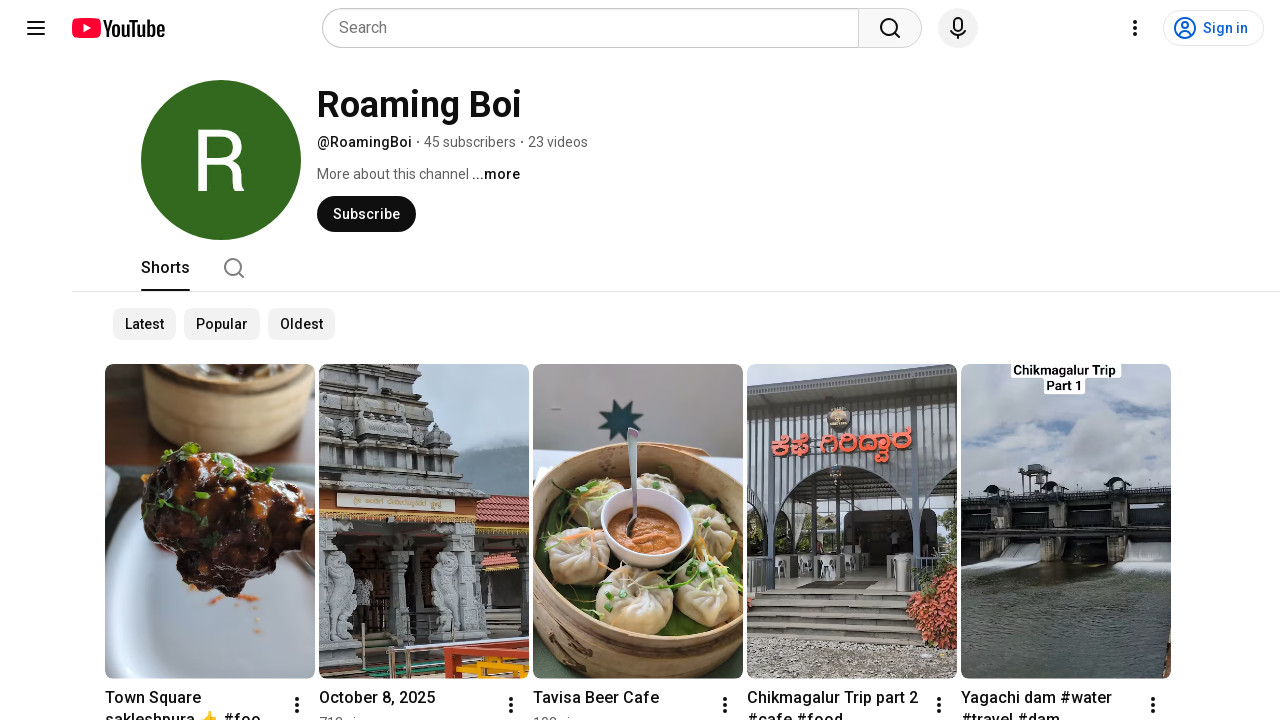

Waited for network idle on YouTube shorts page
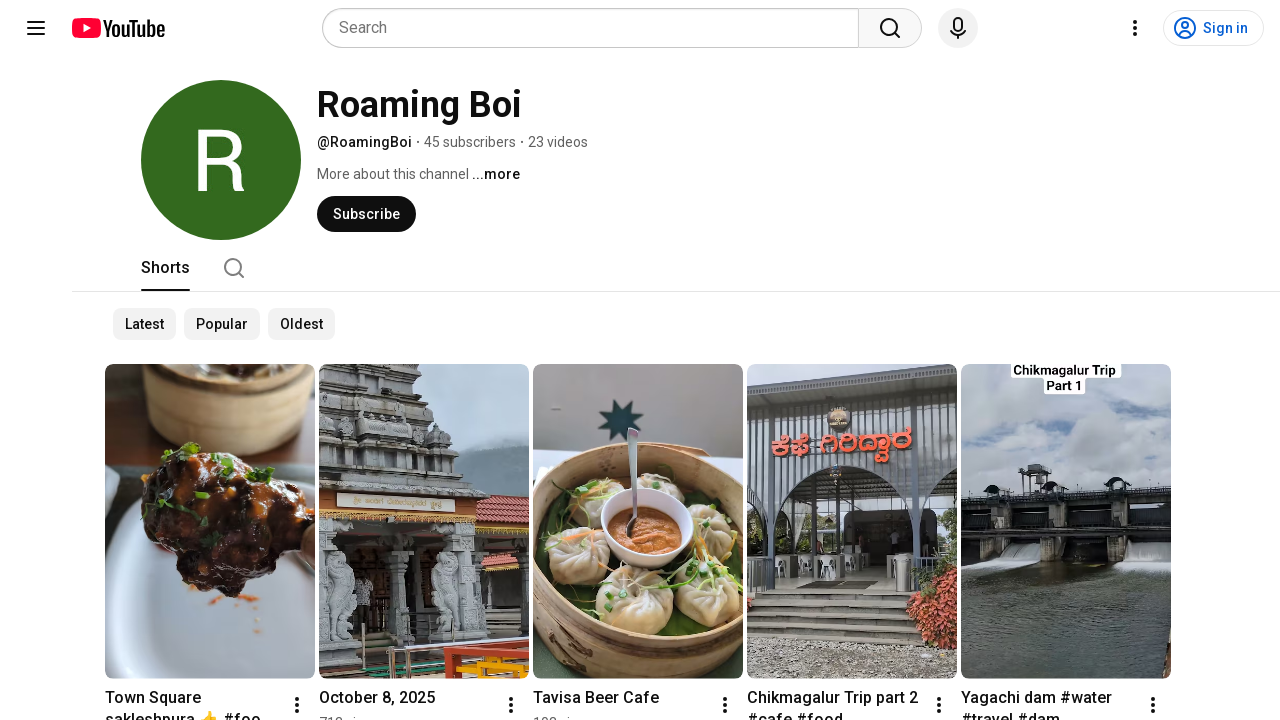

Waited 3 seconds for shorts page to fully load
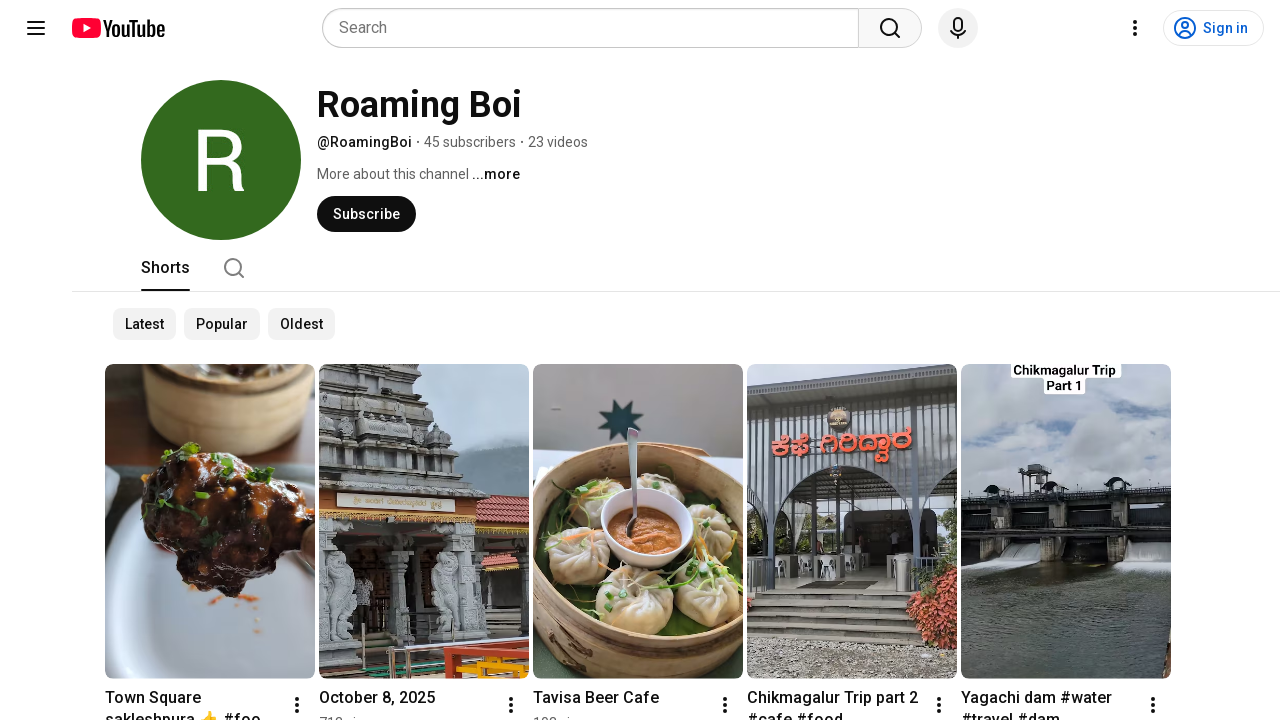

Pressed arrow down to navigate to next short video (1/15)
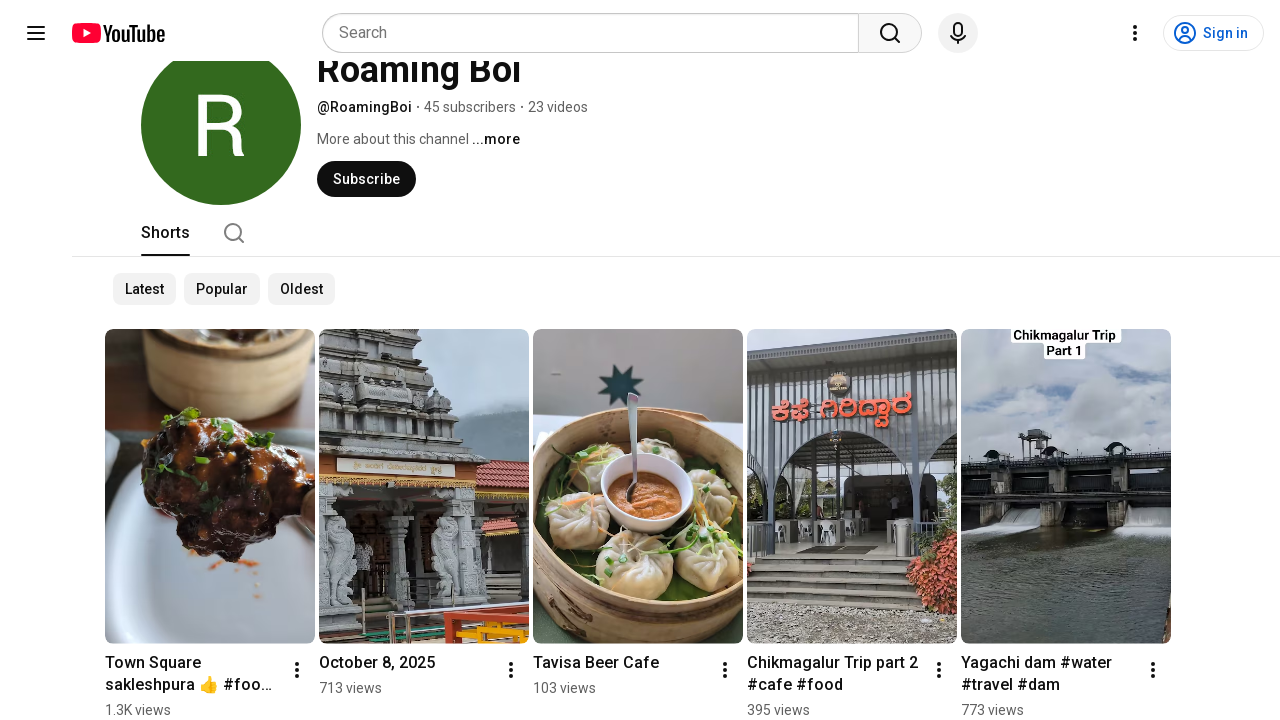

Waited 1 second for video transition to complete
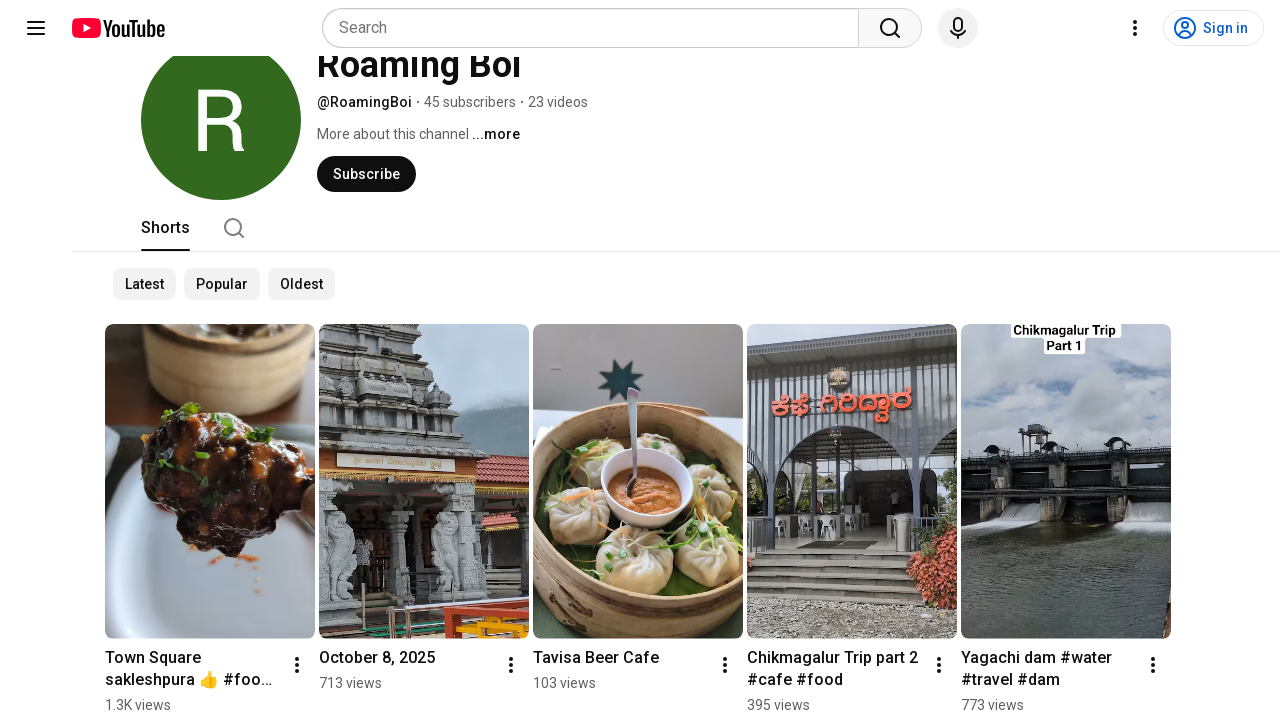

Pressed arrow down to navigate to next short video (2/15)
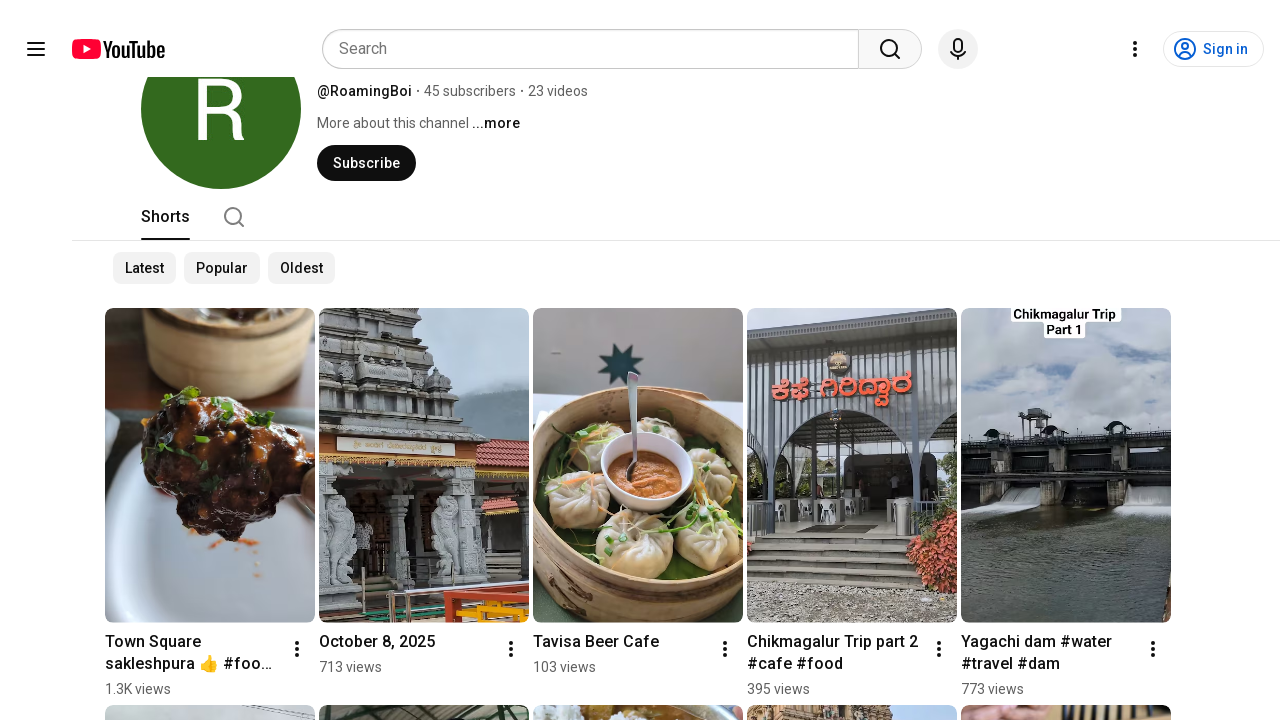

Waited 1 second for video transition to complete
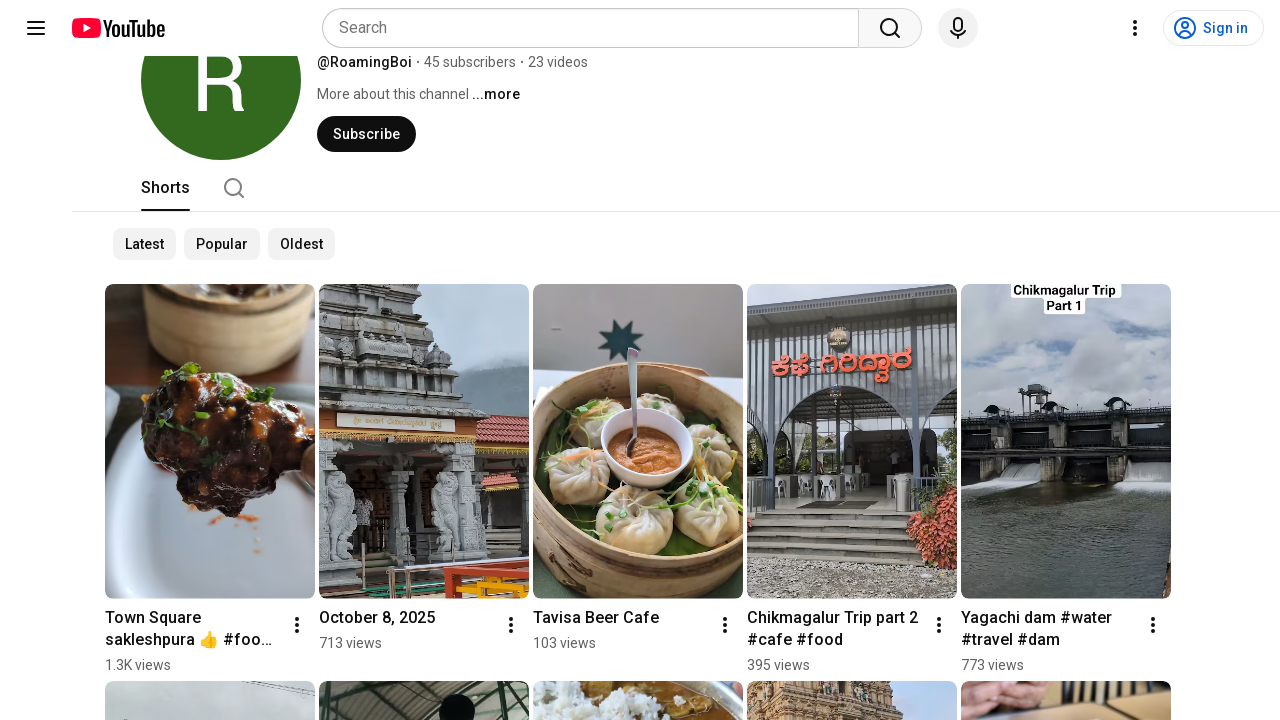

Pressed arrow down to navigate to next short video (3/15)
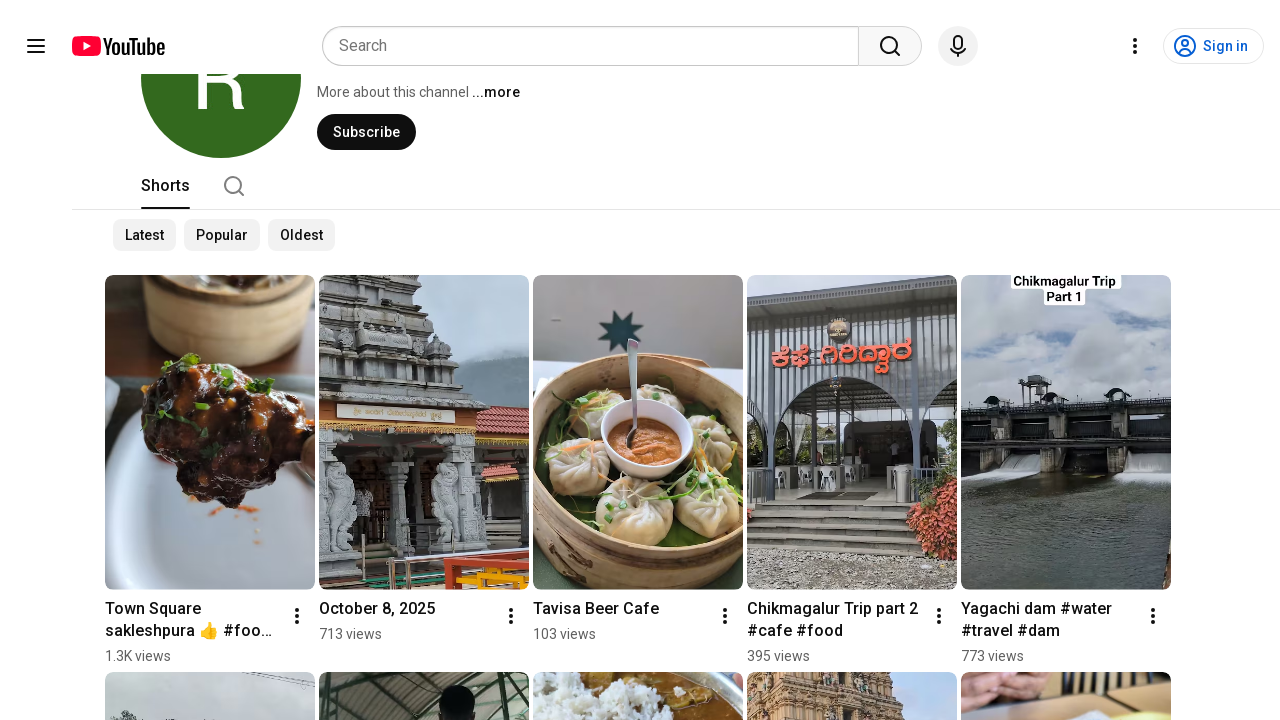

Waited 1 second for video transition to complete
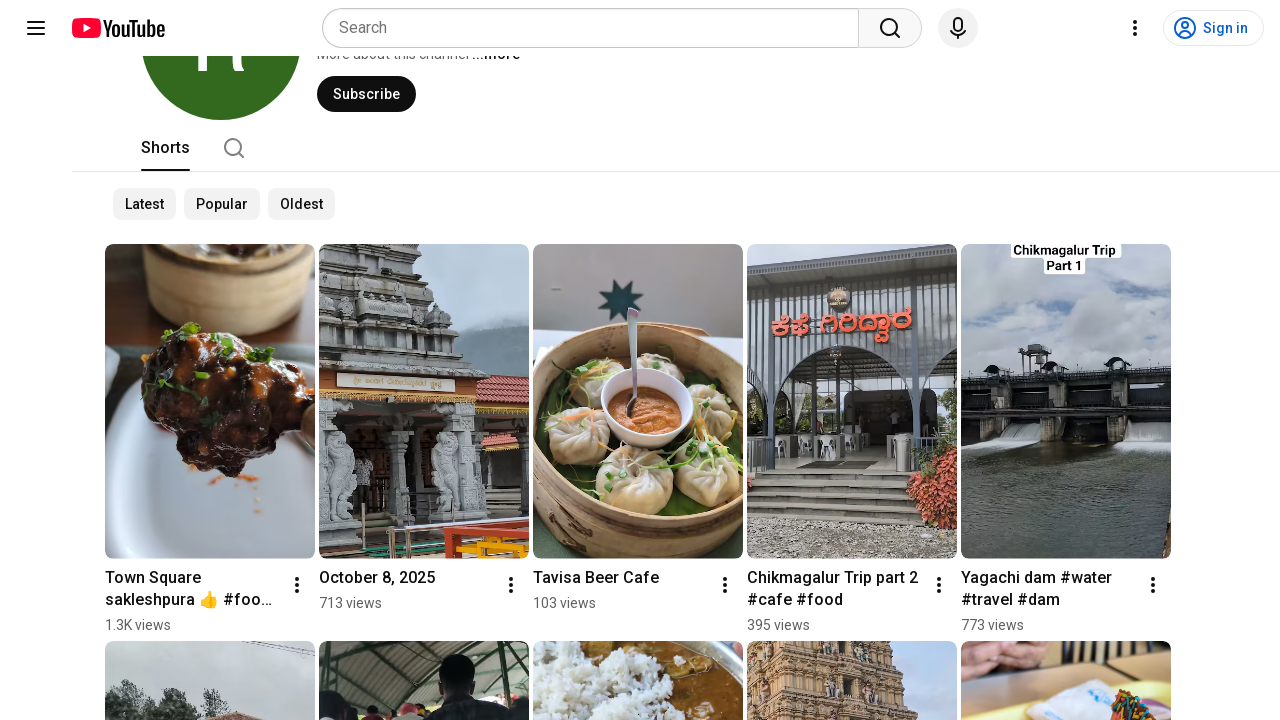

Pressed arrow down to navigate to next short video (4/15)
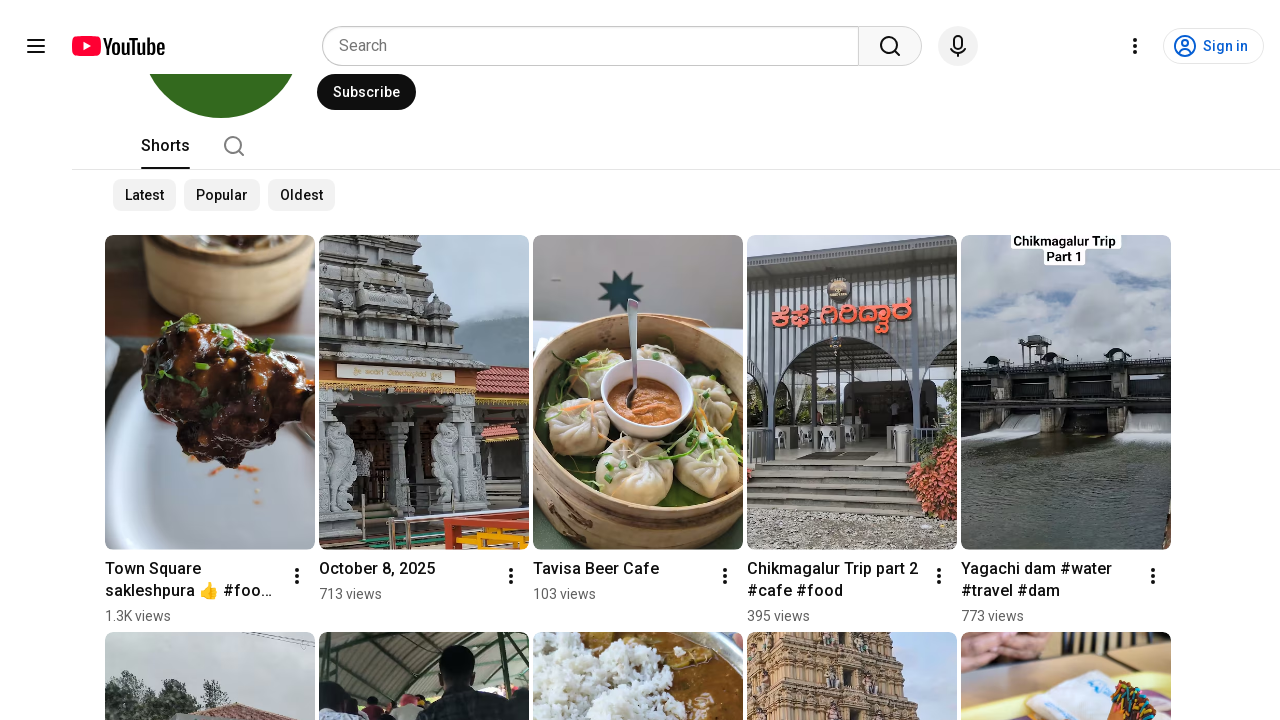

Waited 1 second for video transition to complete
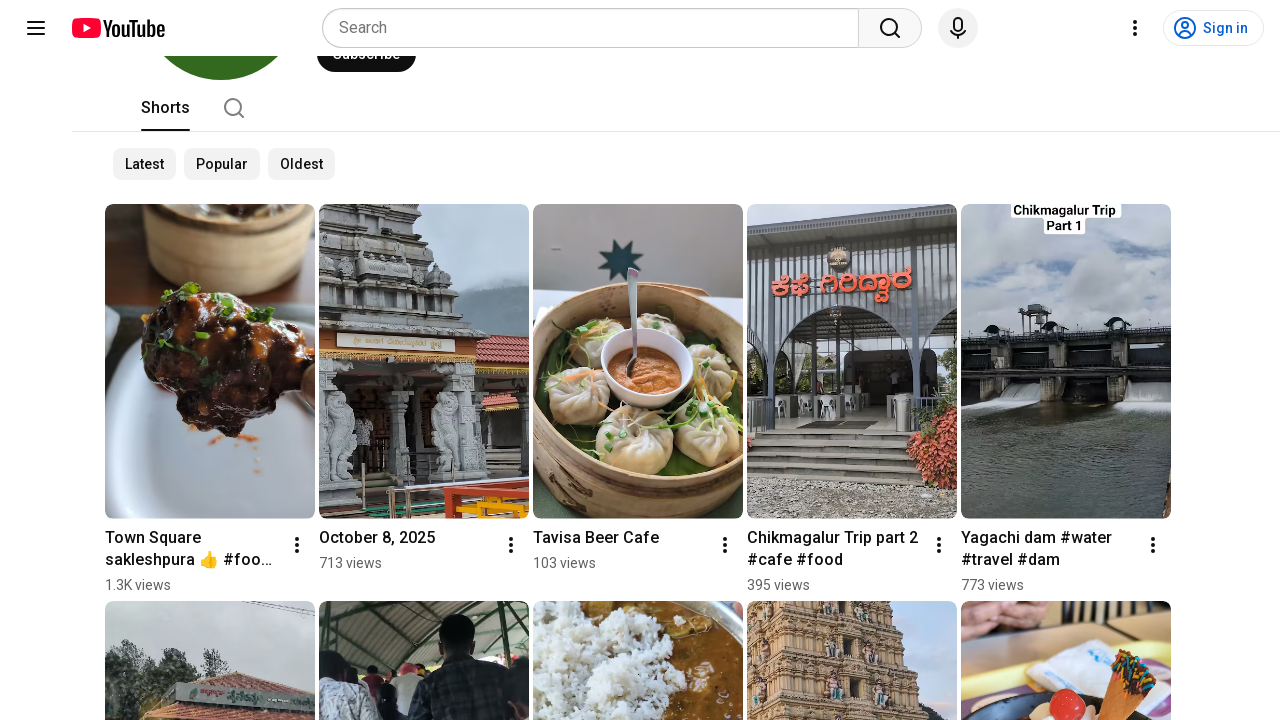

Pressed arrow down to navigate to next short video (5/15)
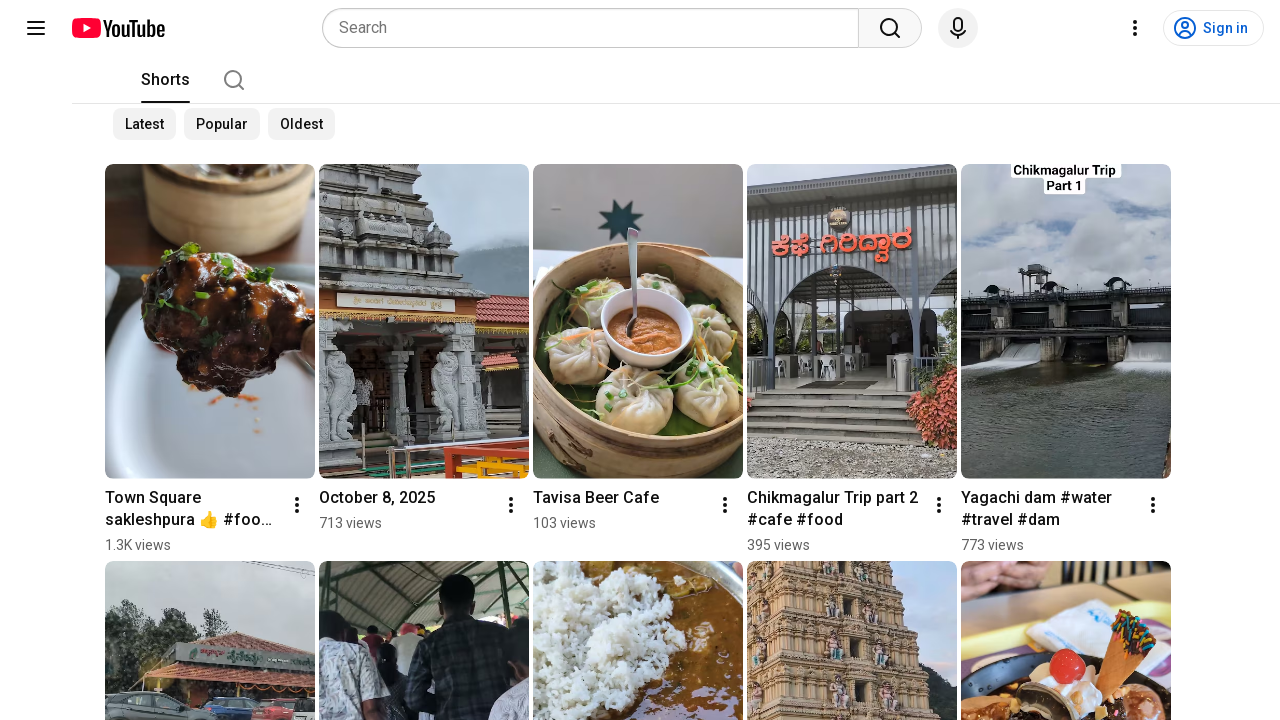

Waited 1 second for video transition to complete
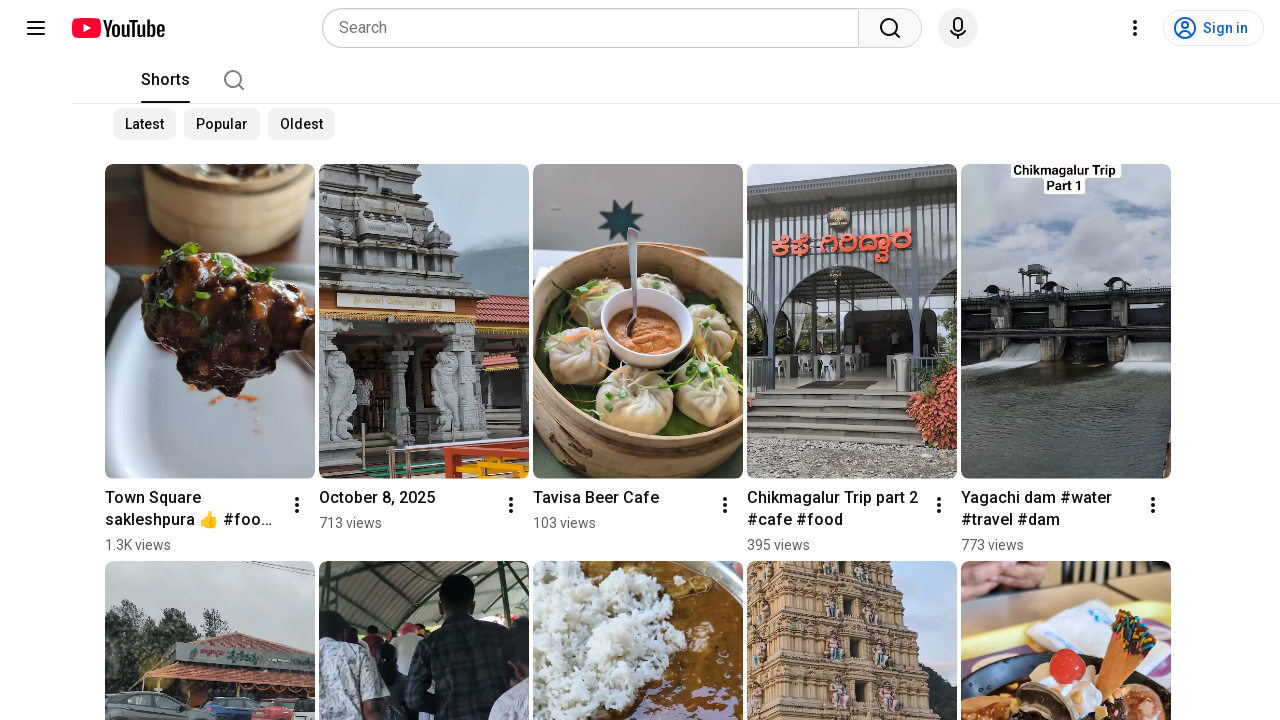

Pressed arrow down to navigate to next short video (6/15)
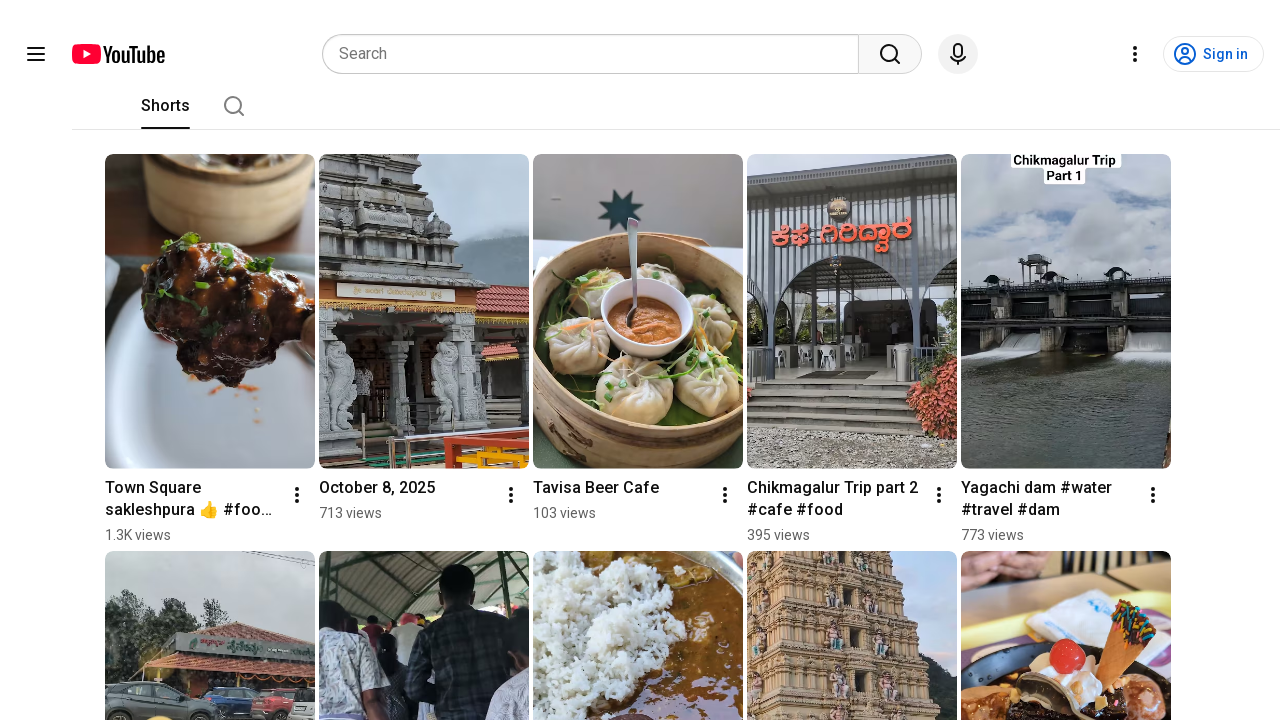

Waited 1 second for video transition to complete
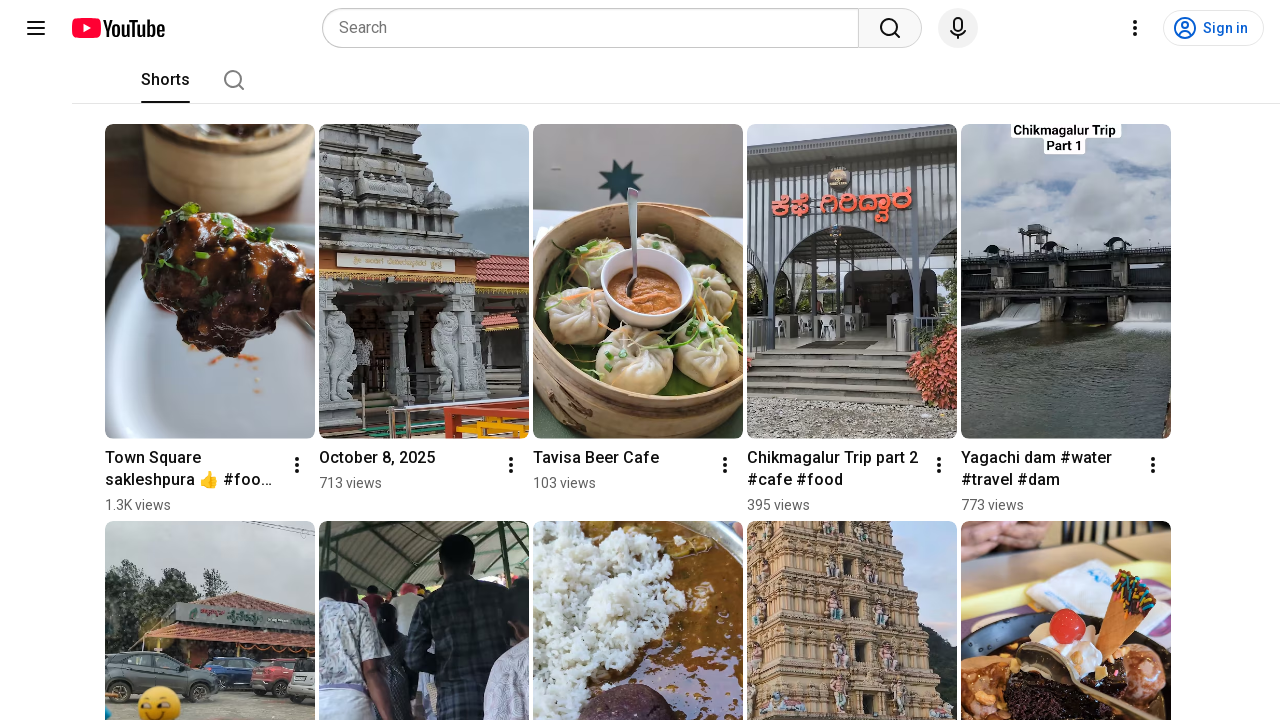

Pressed arrow down to navigate to next short video (7/15)
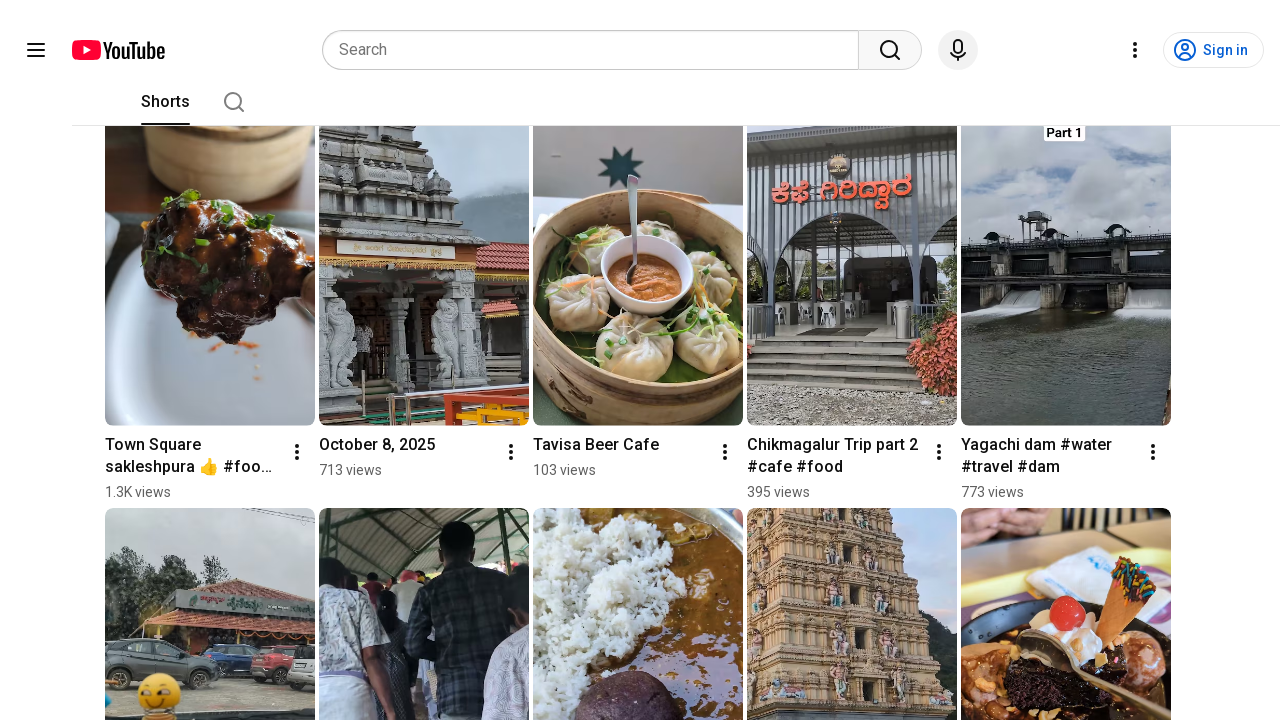

Waited 1 second for video transition to complete
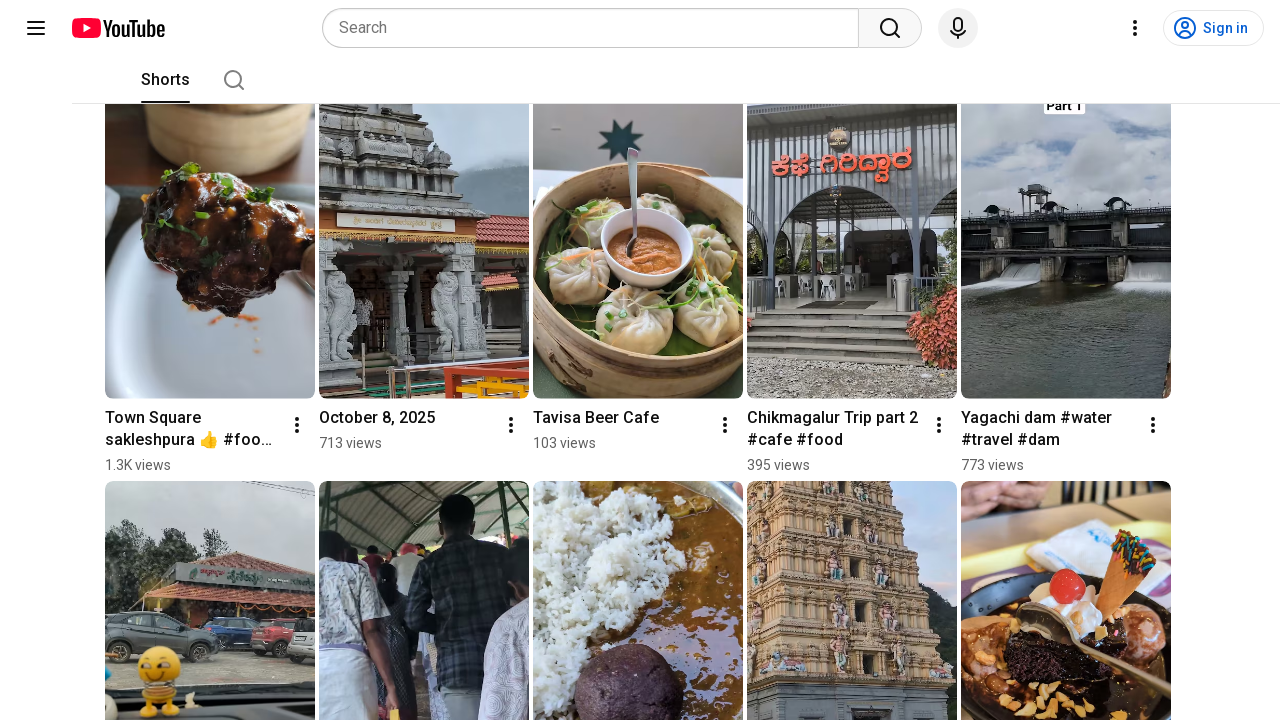

Pressed arrow down to navigate to next short video (8/15)
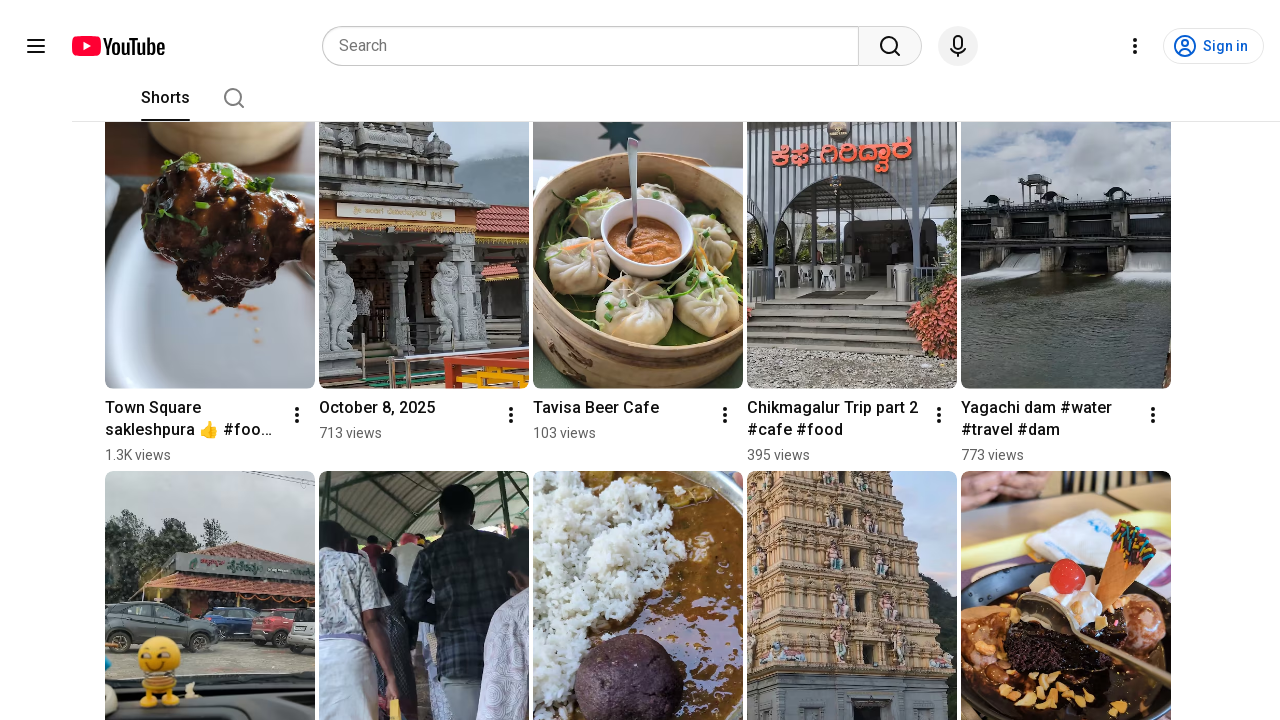

Waited 1 second for video transition to complete
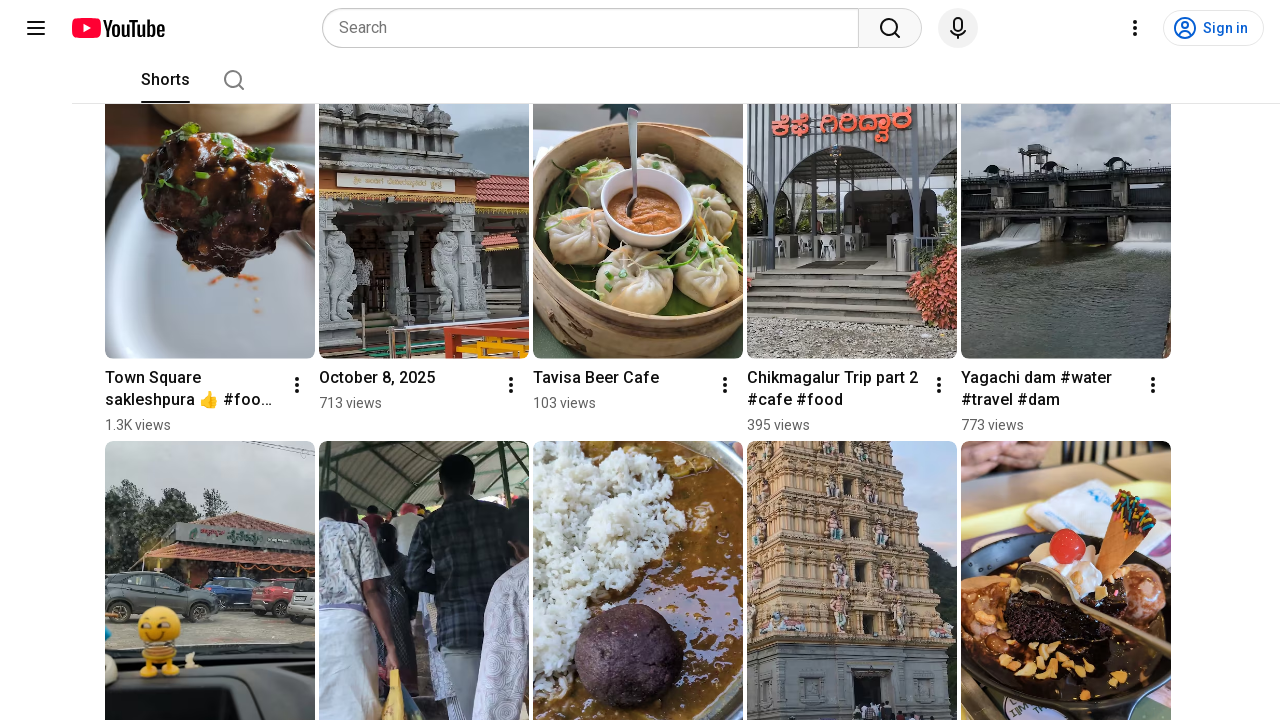

Pressed arrow down to navigate to next short video (9/15)
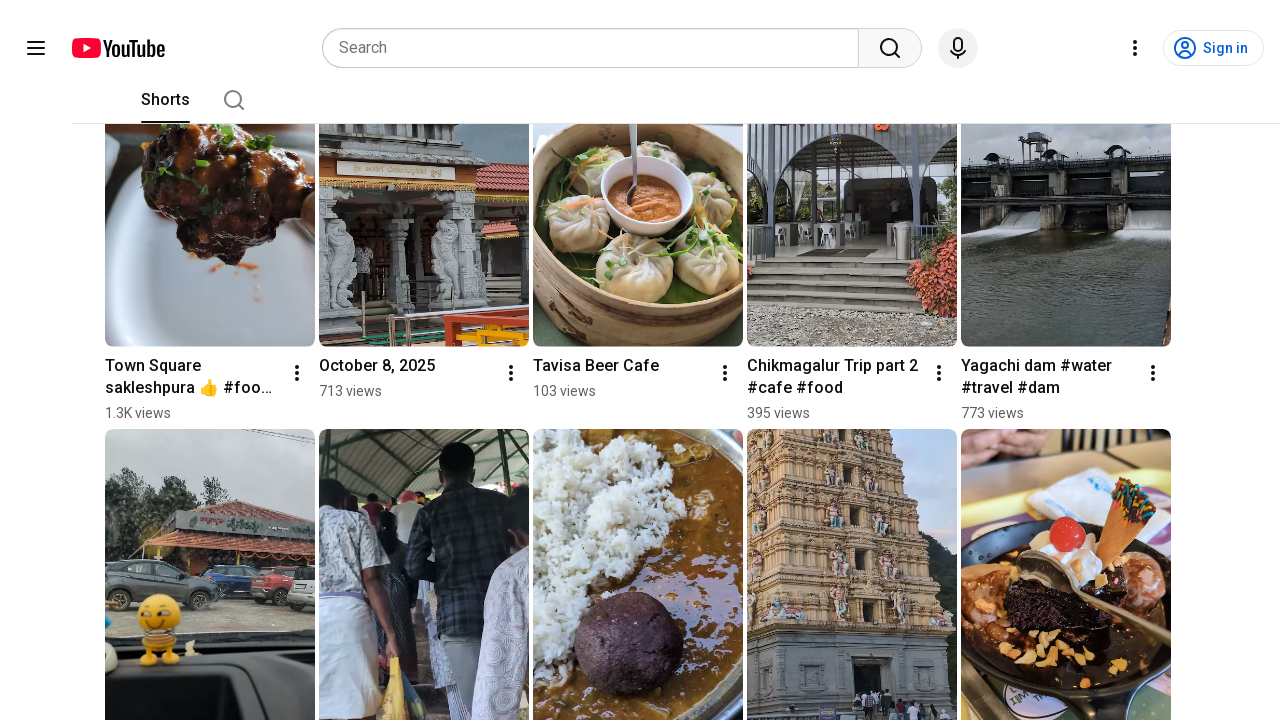

Waited 1 second for video transition to complete
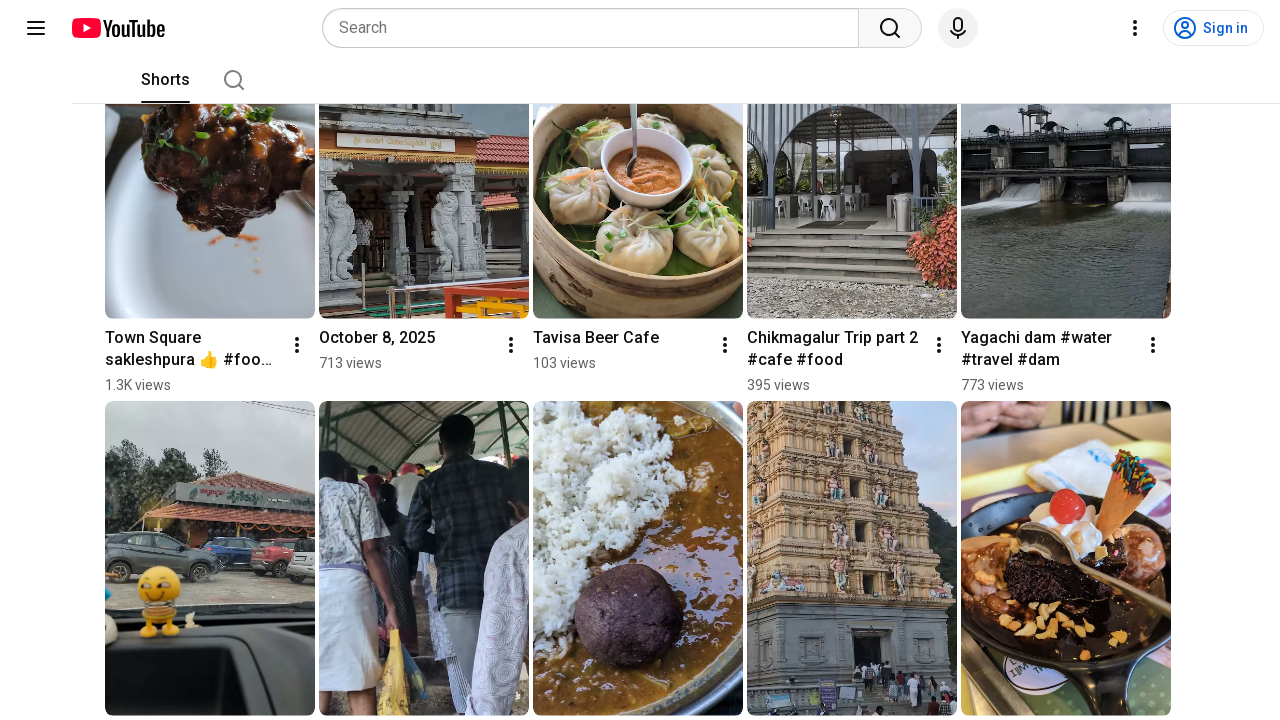

Pressed arrow down to navigate to next short video (10/15)
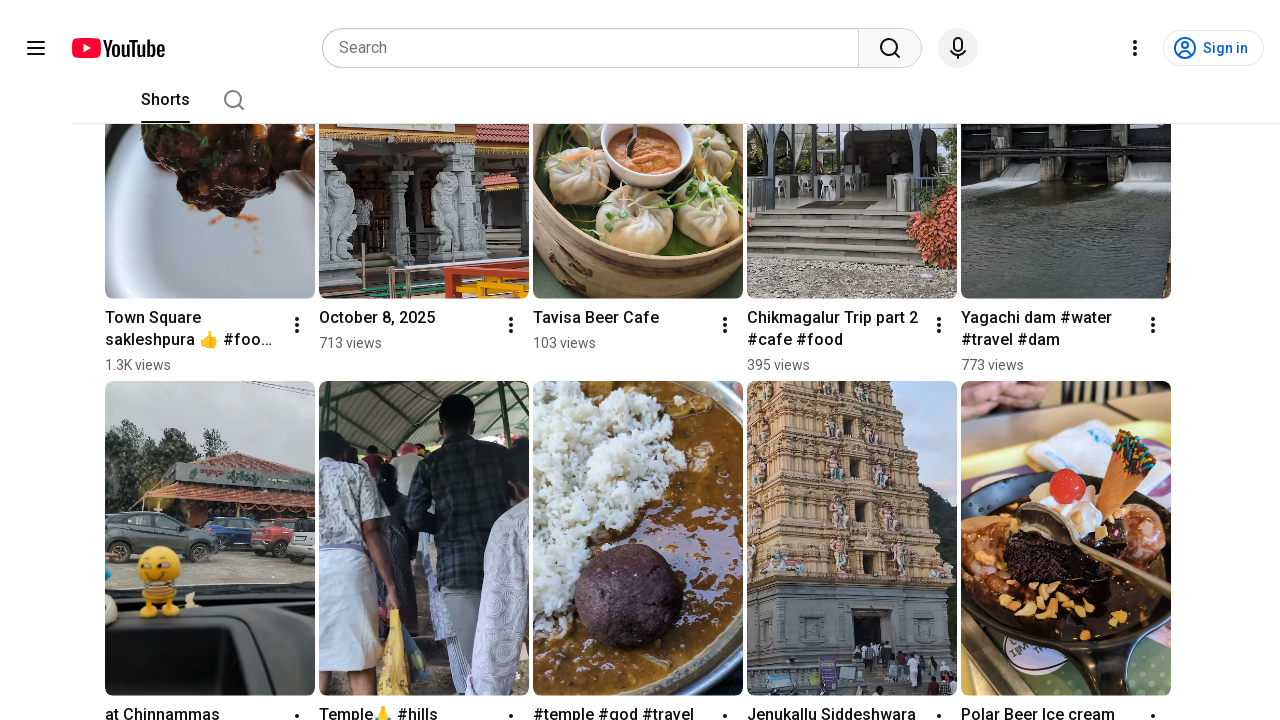

Waited 1 second for video transition to complete
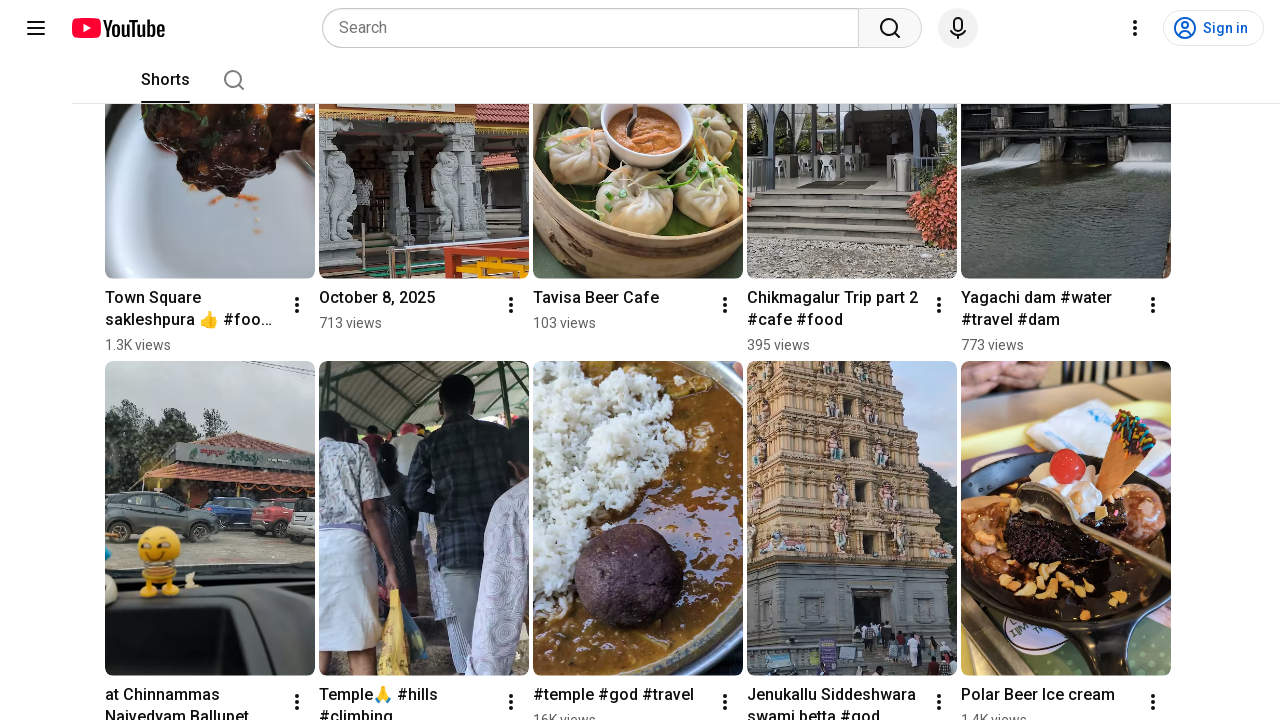

Pressed arrow down to navigate to next short video (11/15)
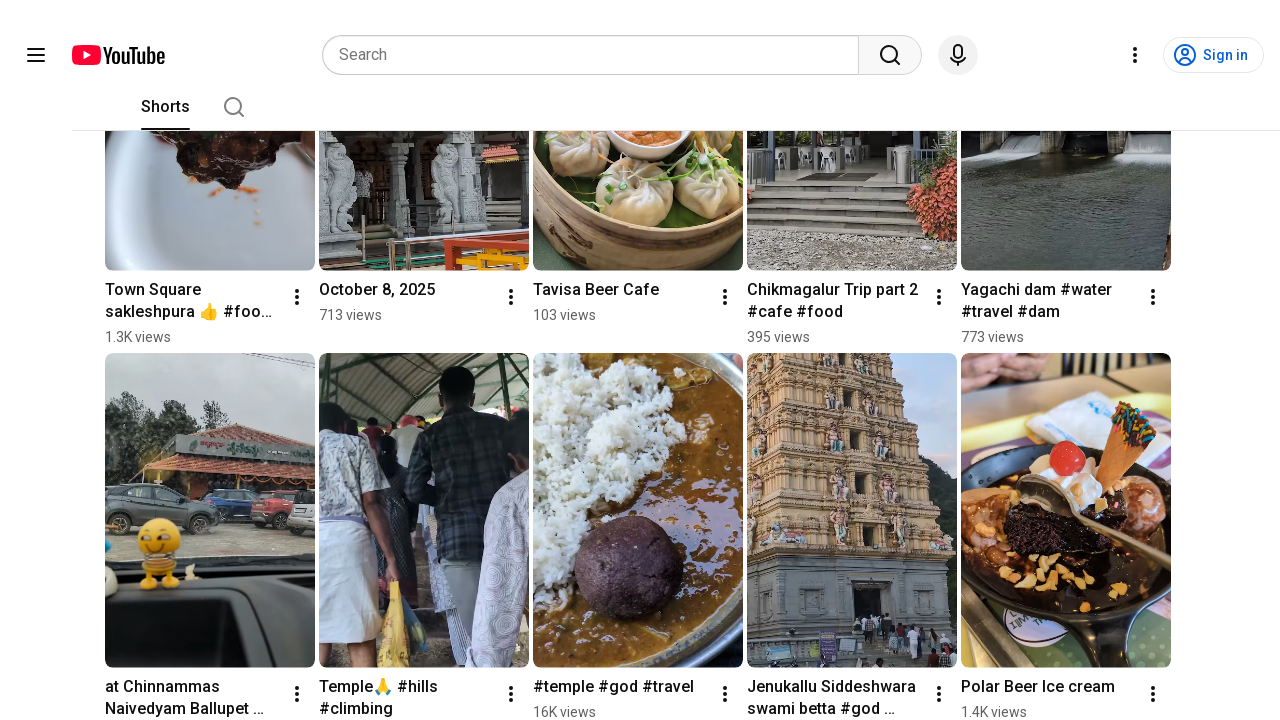

Waited 1 second for video transition to complete
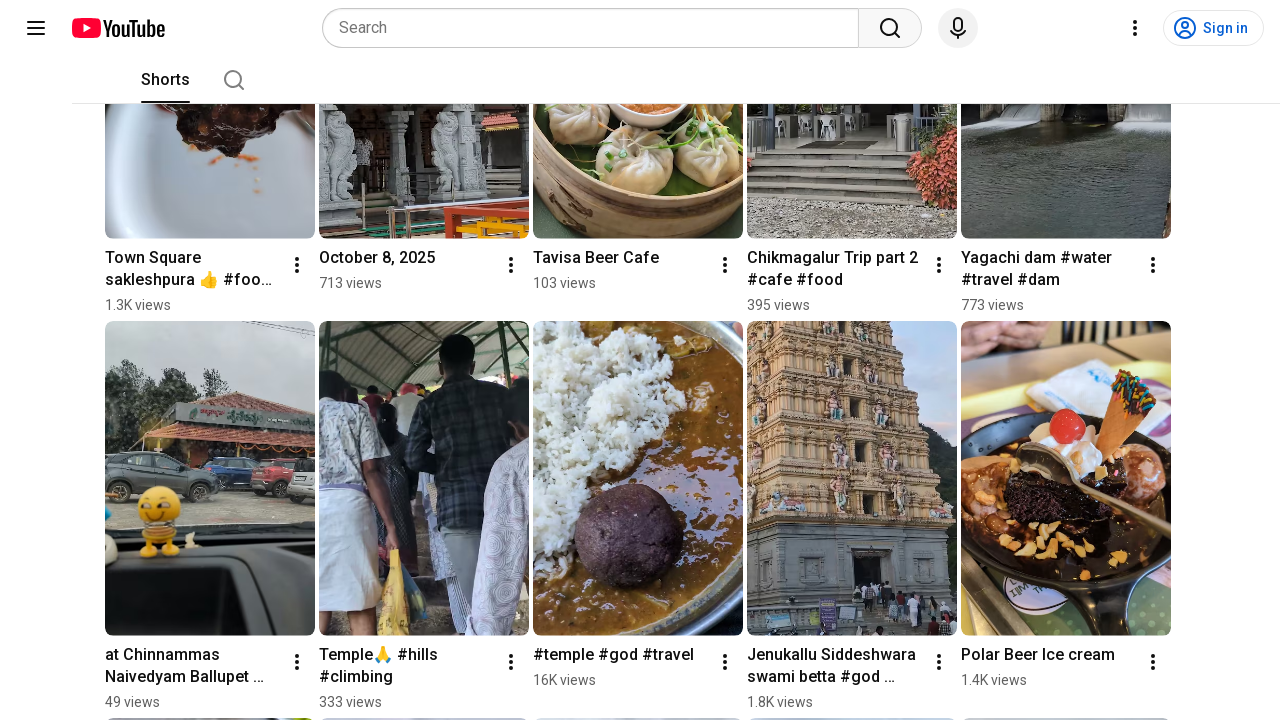

Pressed arrow down to navigate to next short video (12/15)
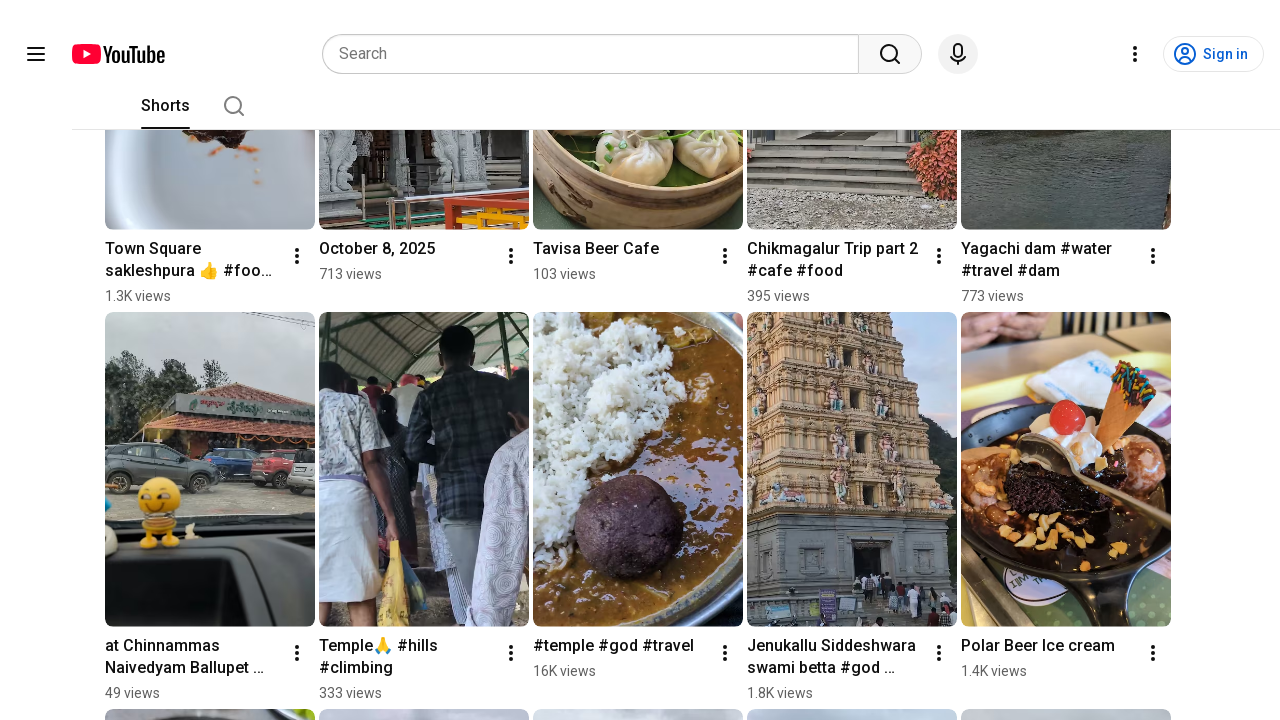

Waited 1 second for video transition to complete
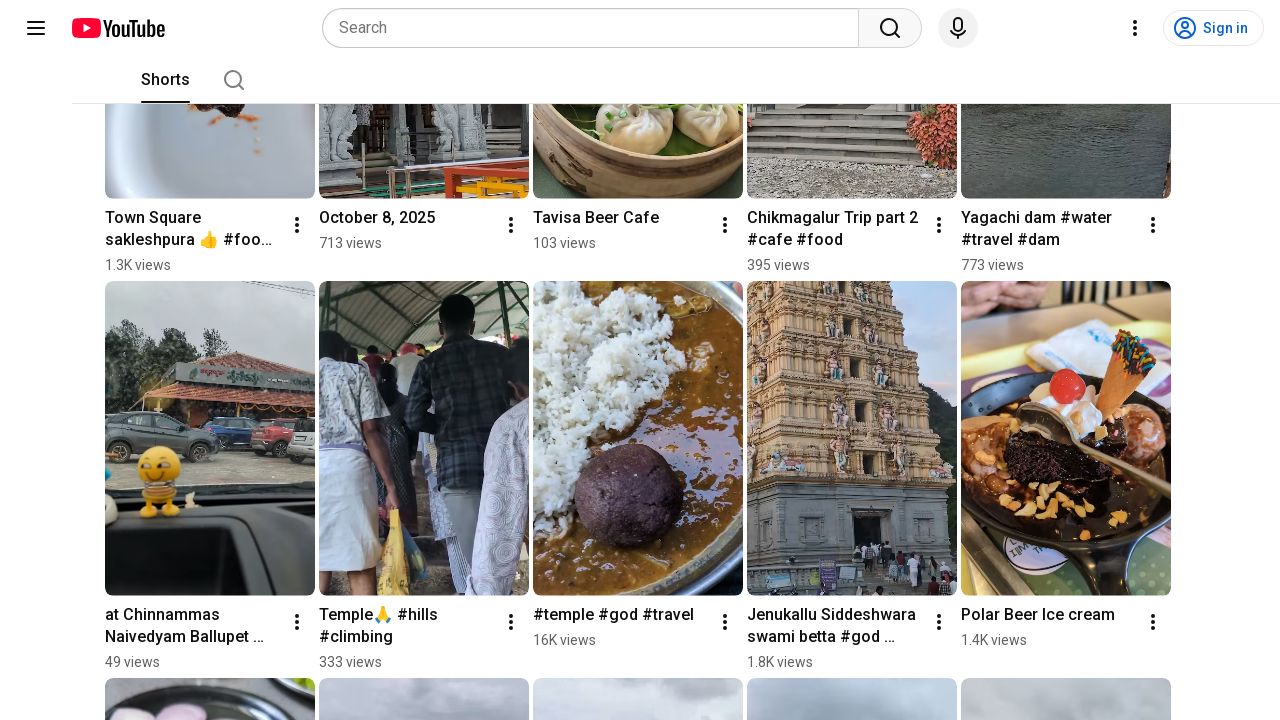

Pressed arrow down to navigate to next short video (13/15)
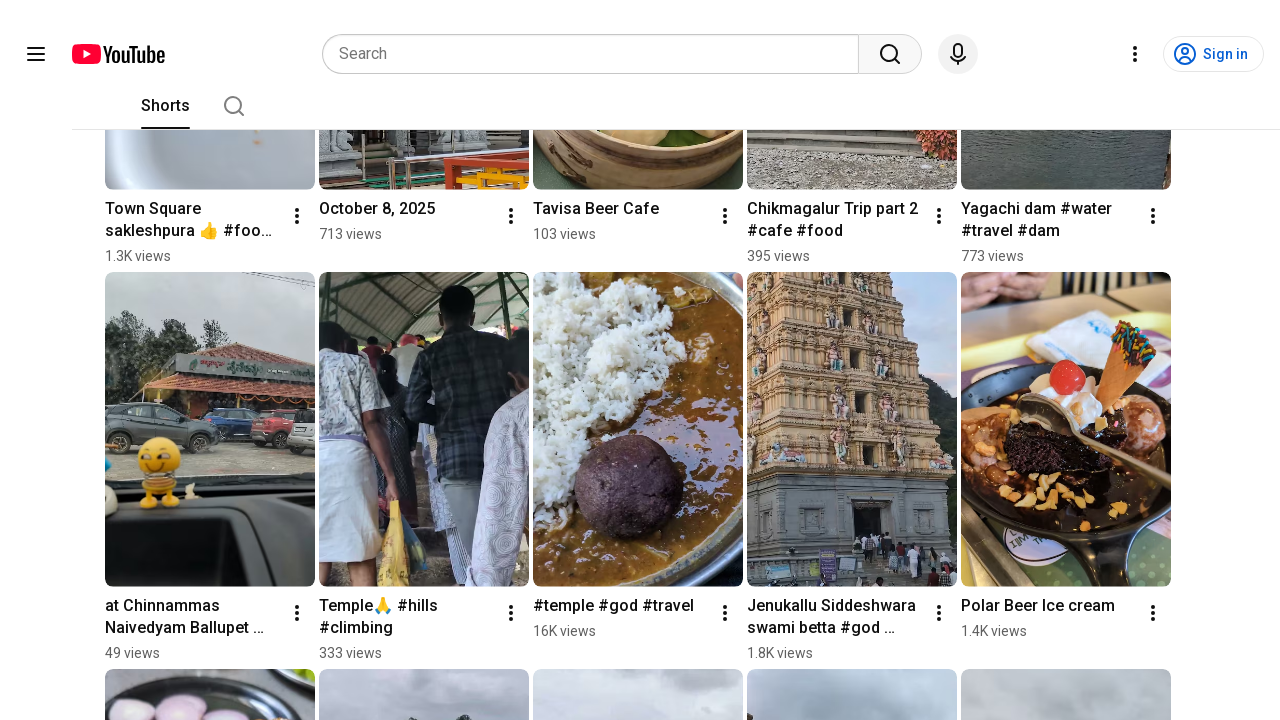

Waited 1 second for video transition to complete
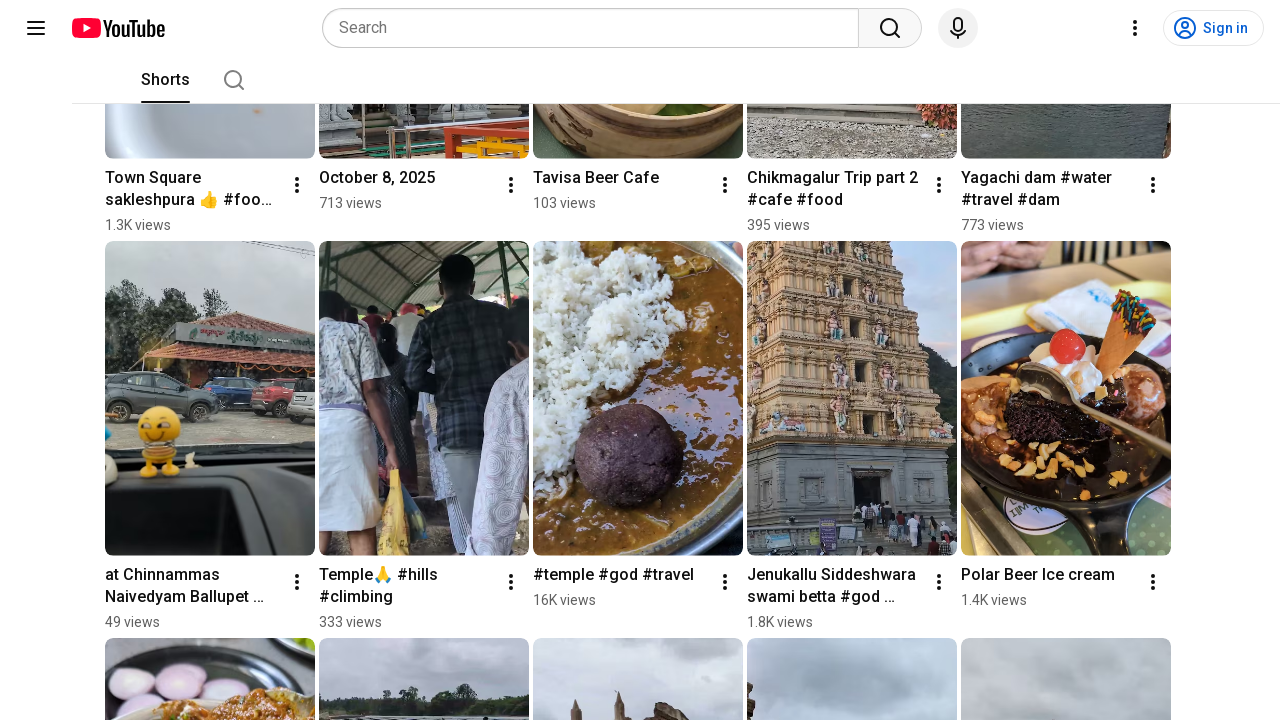

Pressed arrow down to navigate to next short video (14/15)
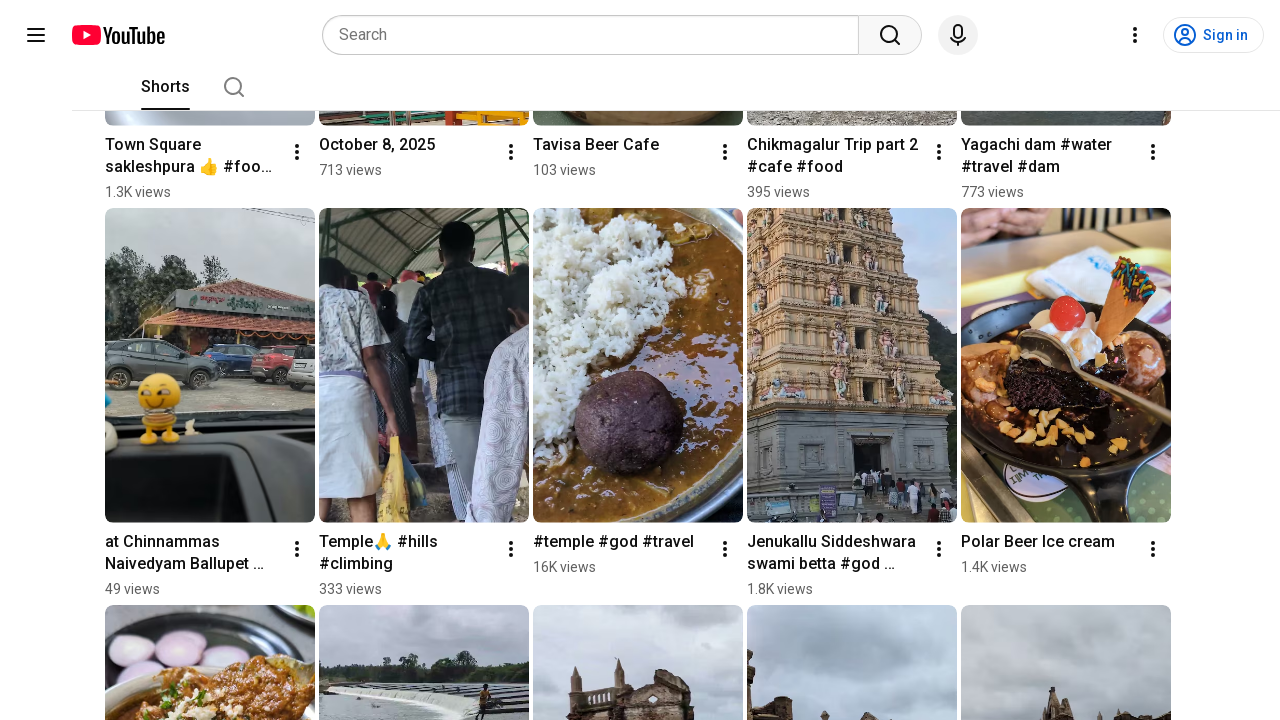

Waited 1 second for video transition to complete
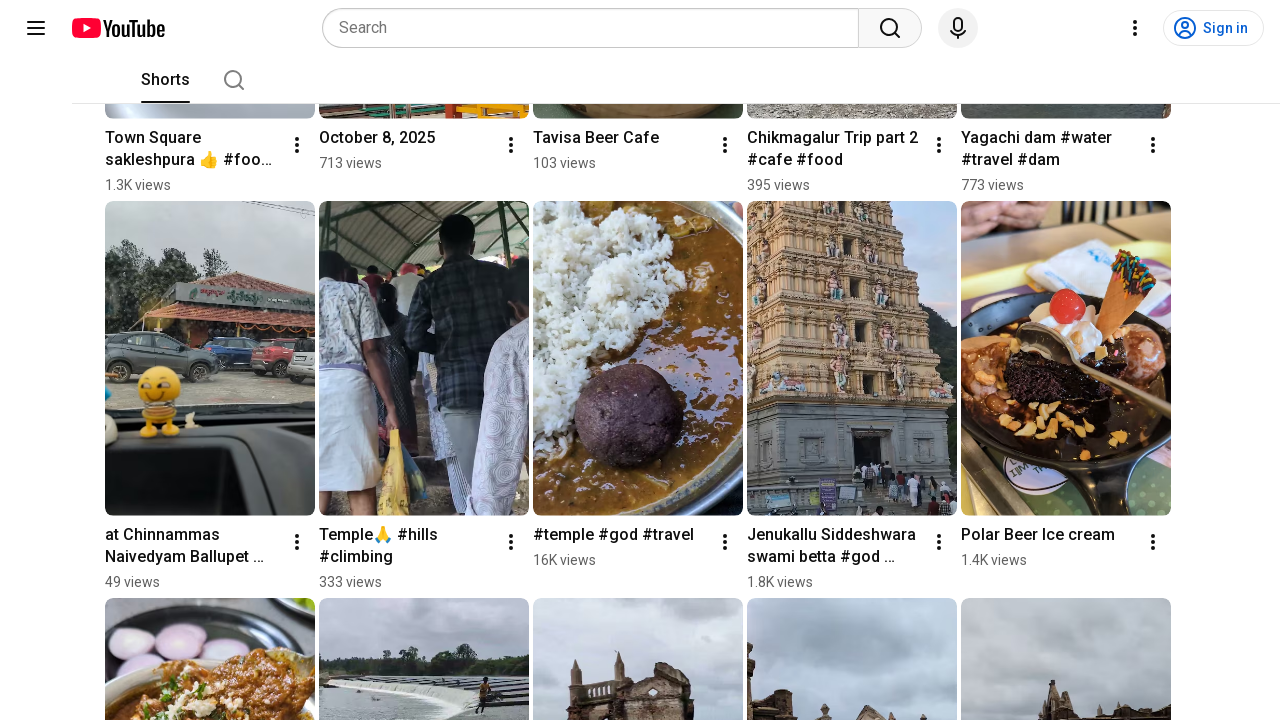

Pressed arrow down to navigate to next short video (15/15)
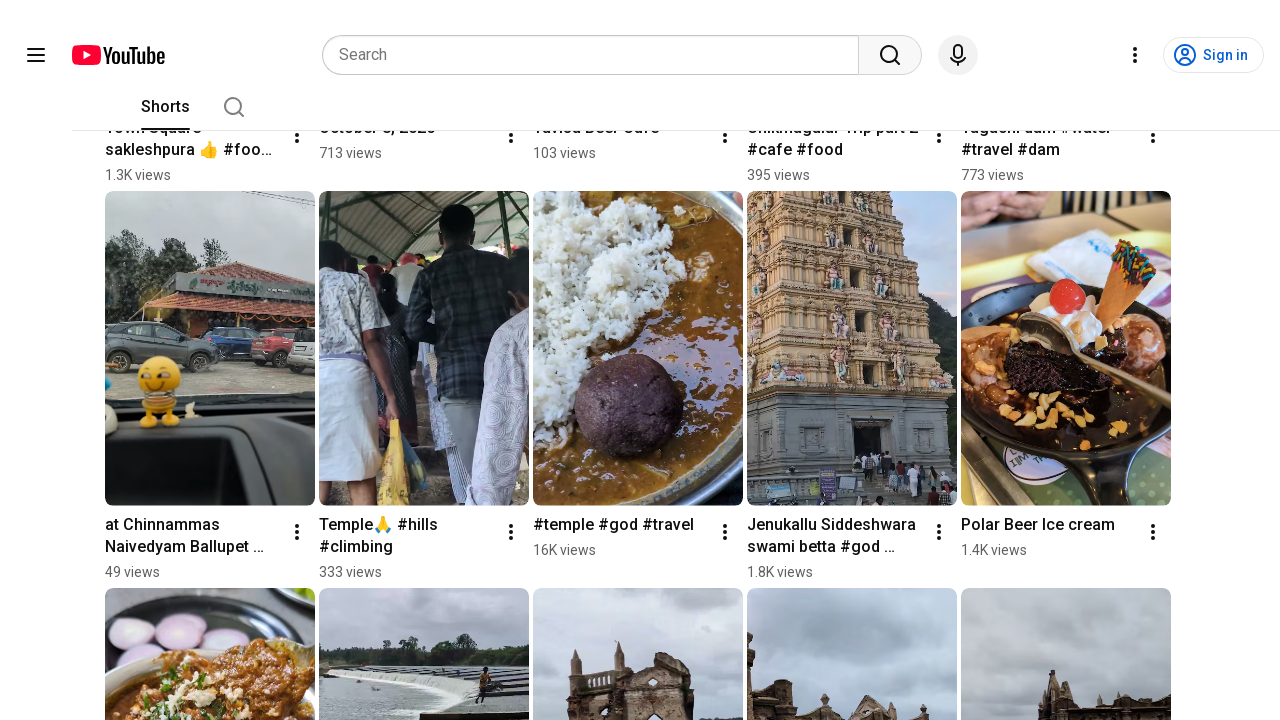

Waited 1 second for video transition to complete
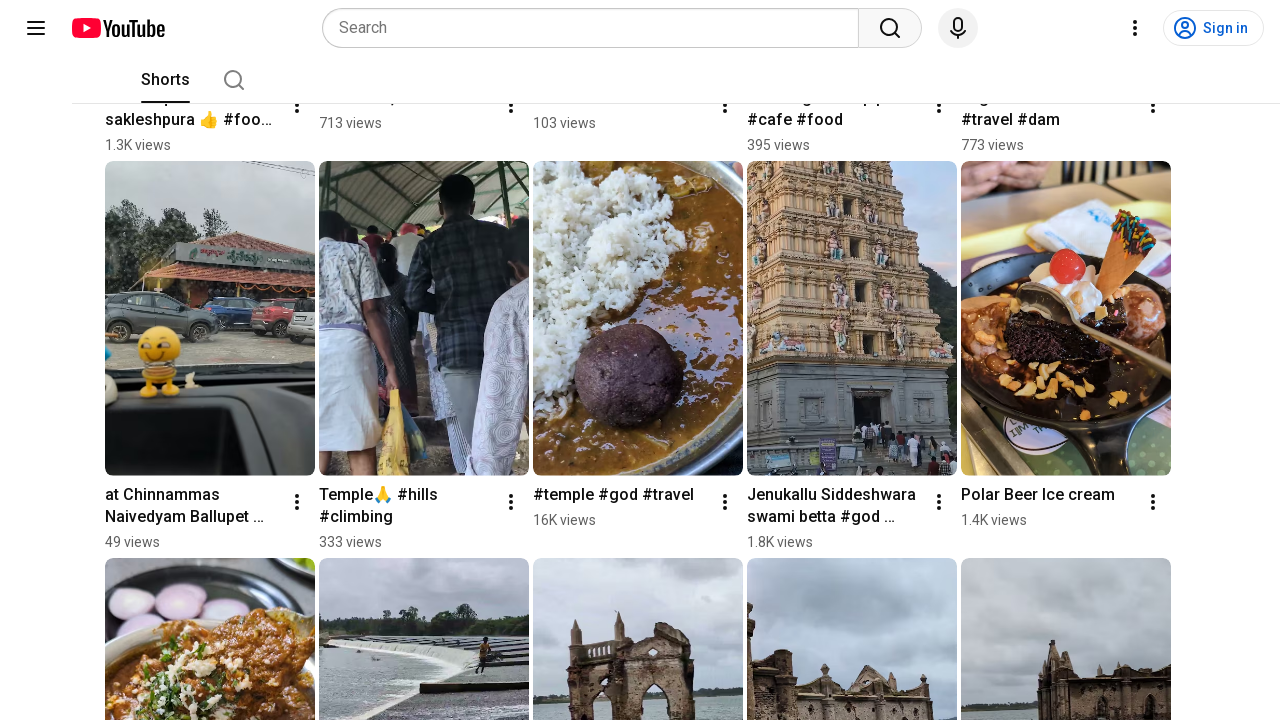

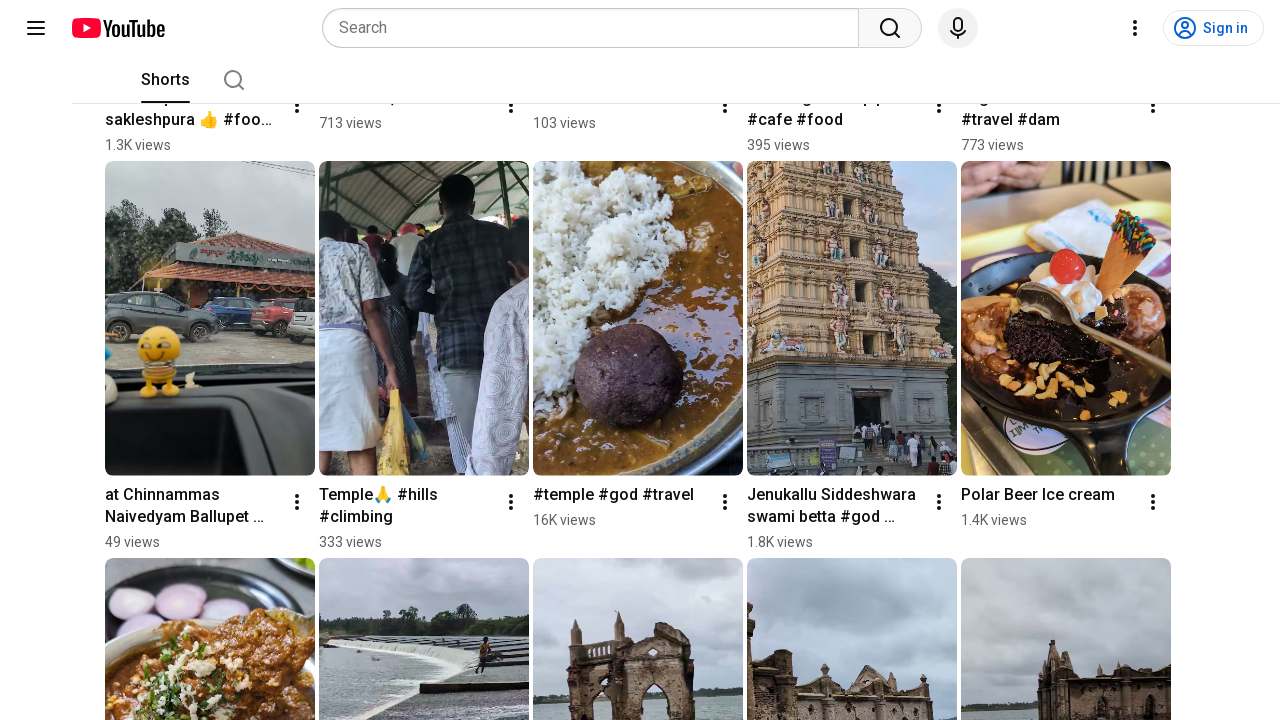